Tests radio button selection by clicking on radio button 2 and verifying its selection state

Starting URL: https://rahulshettyacademy.com/AutomationPractice/

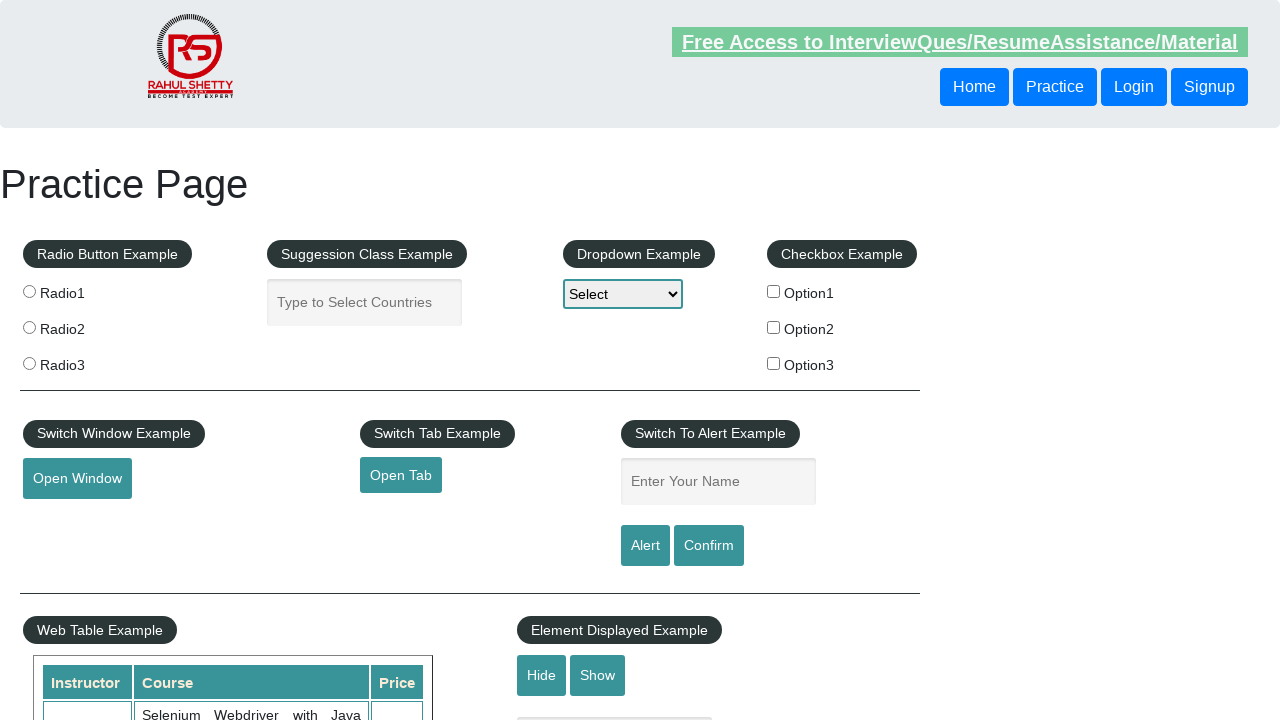

Navigated to Automation Practice page
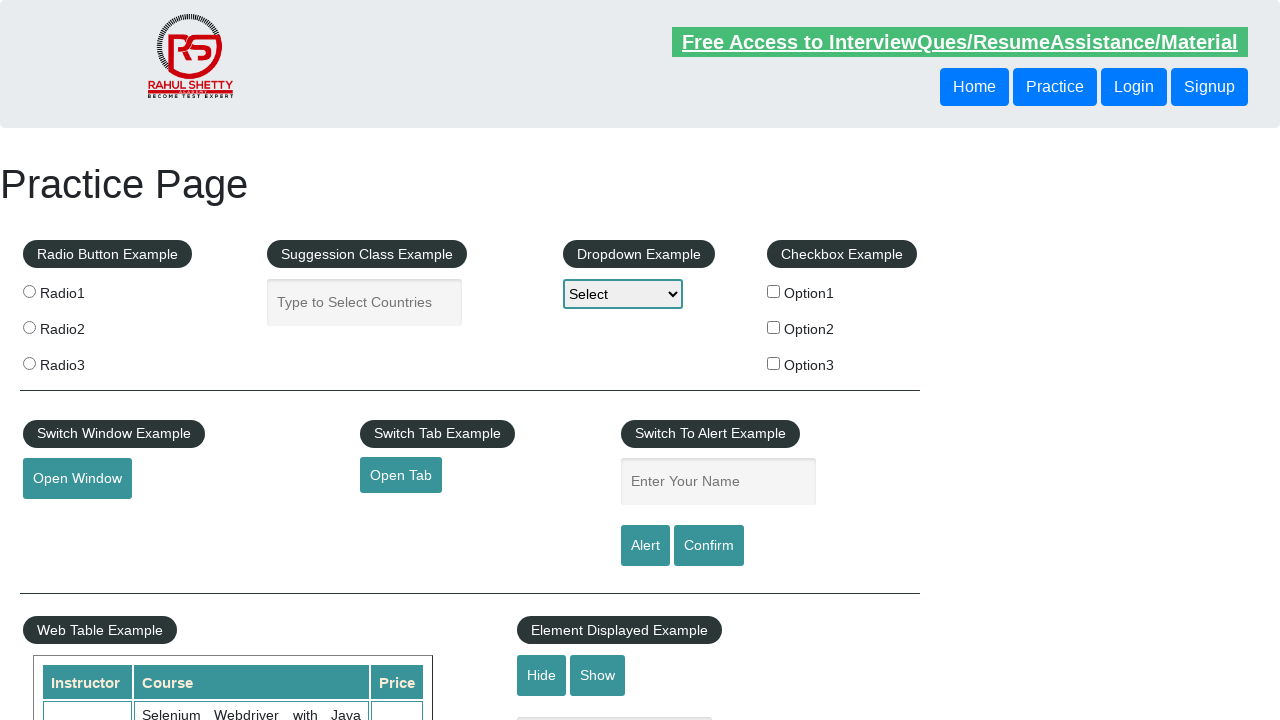

Clicked on radio button 2 at (29, 327) on input[value='radio2']
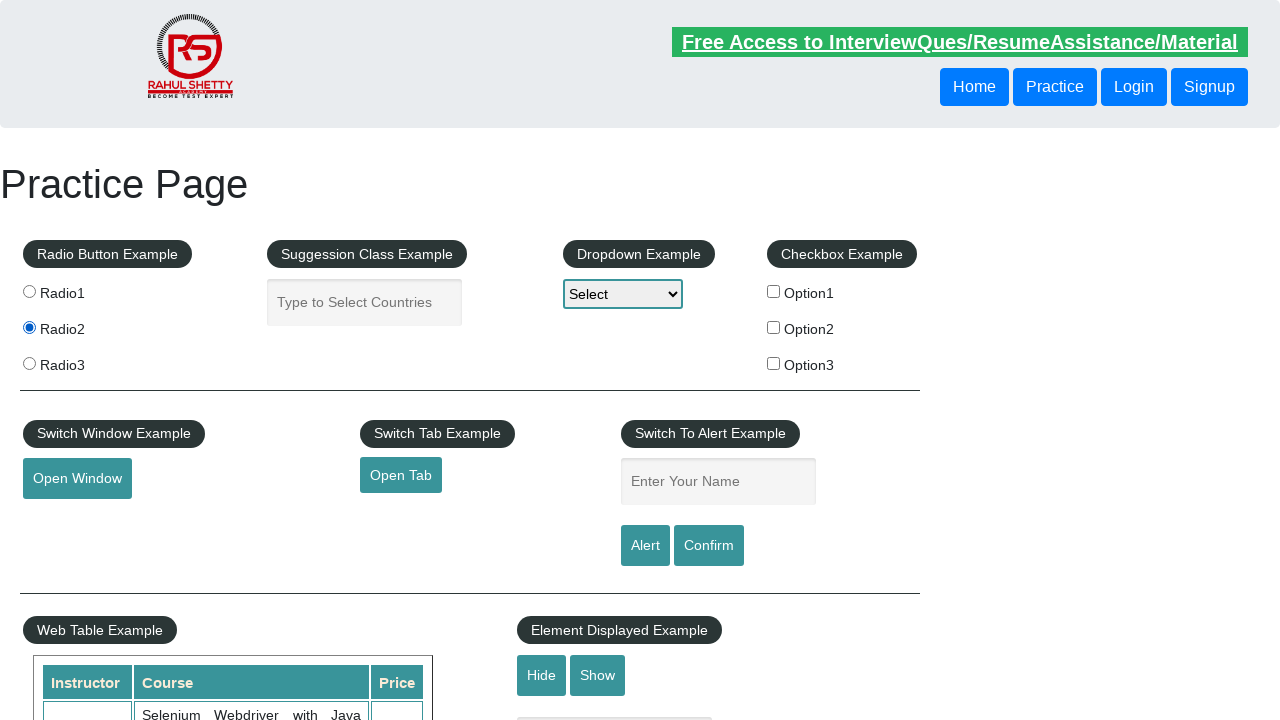

Verified radio button 2 selection state
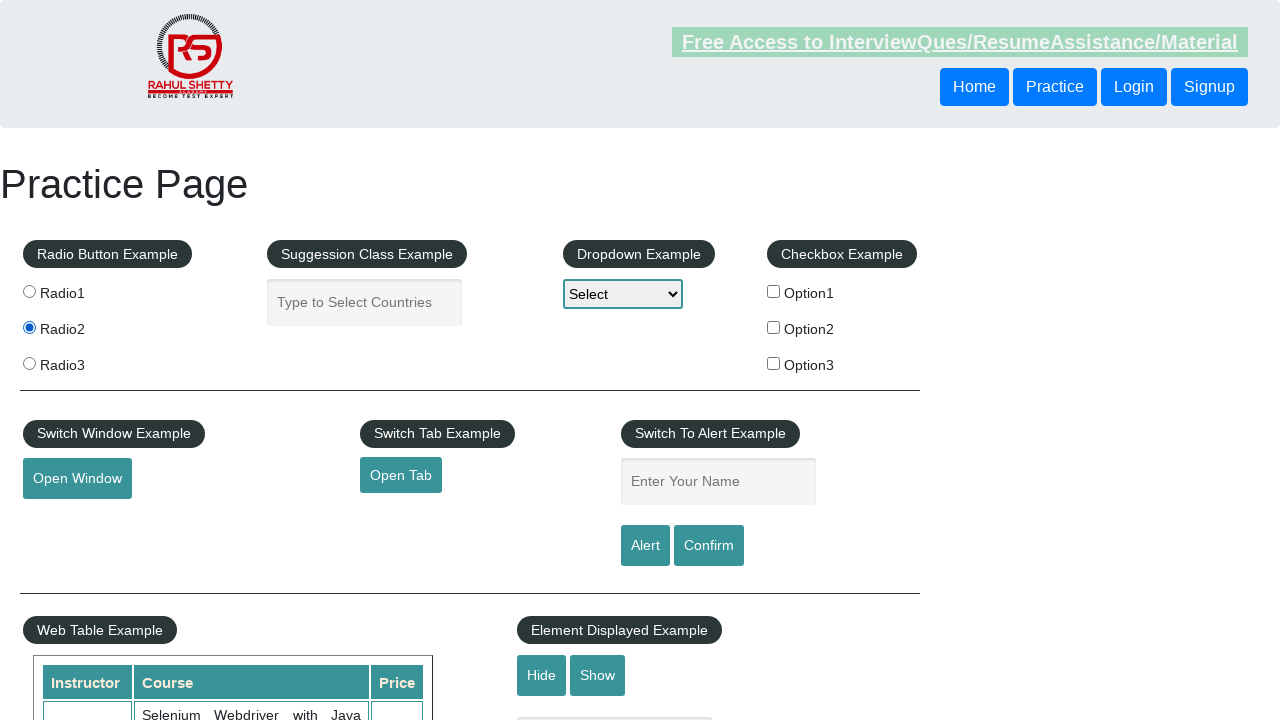

Assertion result: Radio button 2 is selected = True
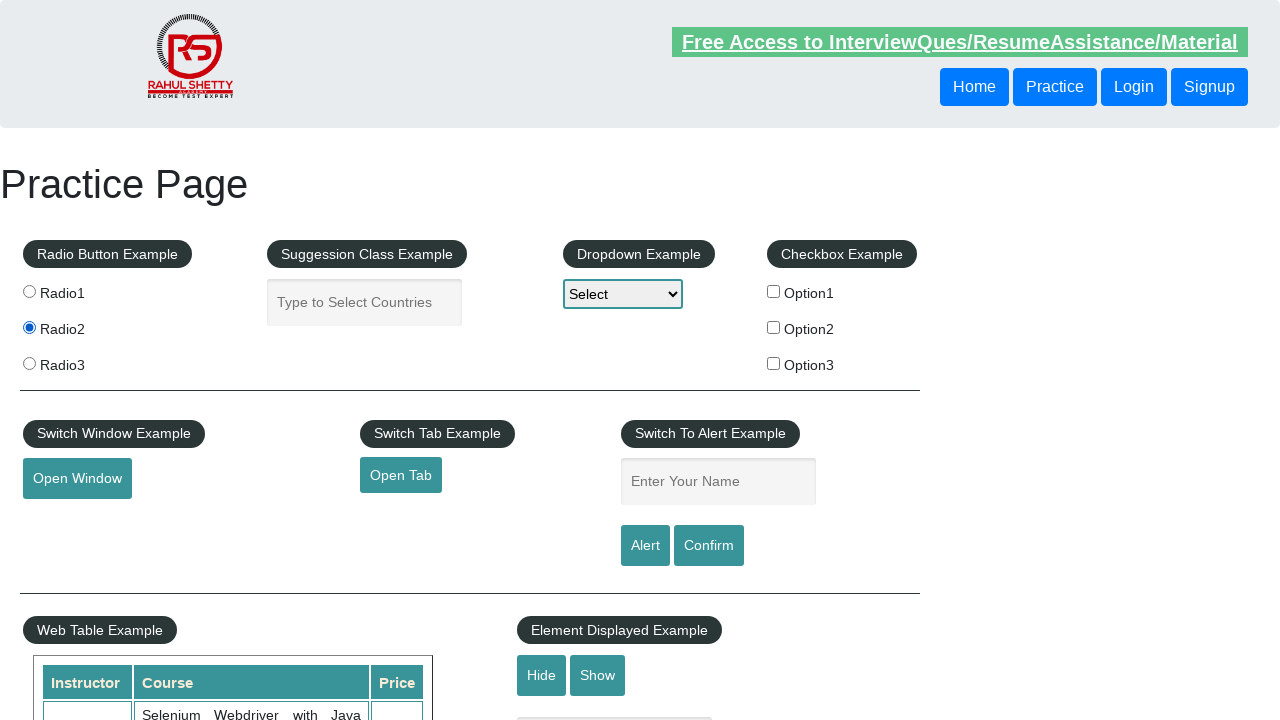

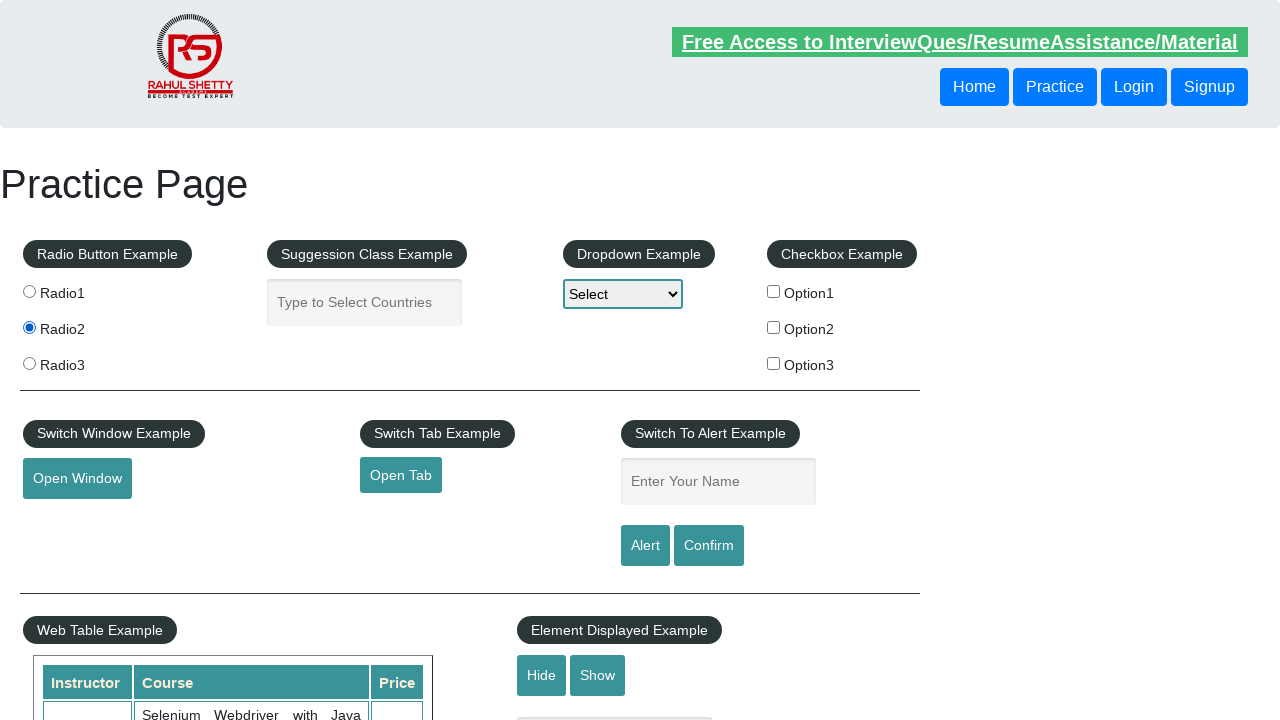